Tests the demo page by resizing the browser window to mobile dimensions (375x667) to verify responsive design behavior.

Starting URL: https://www.getcalley.com/see-a-demo/

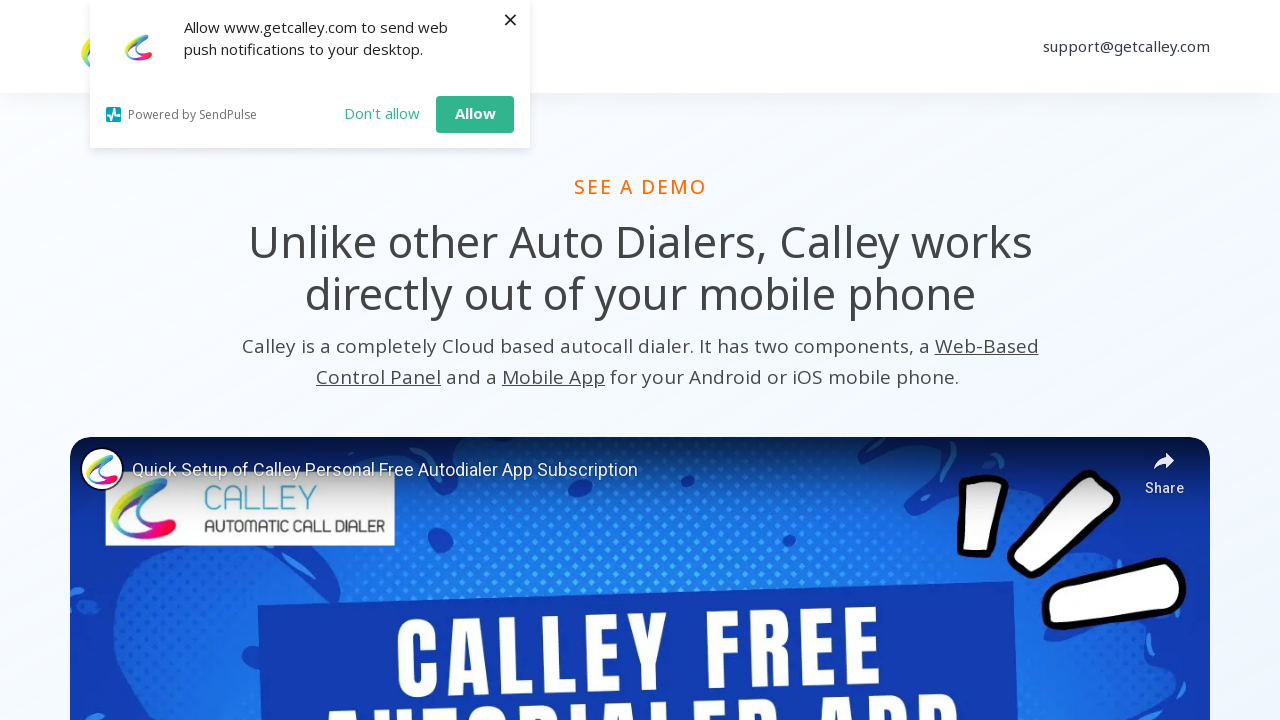

Resized browser viewport to mobile dimensions (375x667)
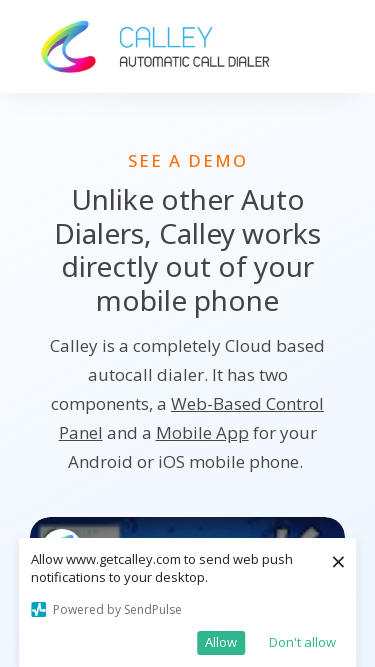

Waited 1 second for page to adjust to mobile viewport
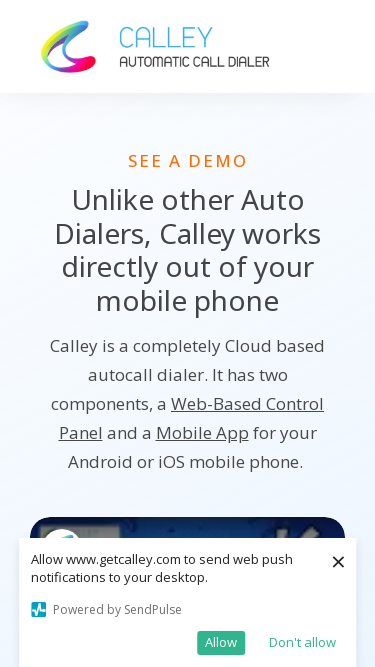

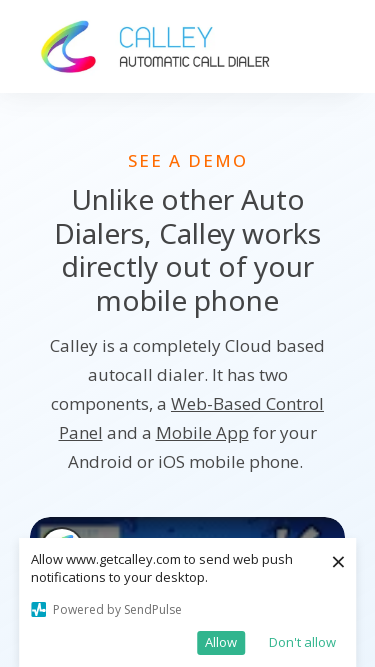